Navigates to GitHub homepage, scrolls down the page, and clicks on the Enterprise link

Starting URL: https://github.com/

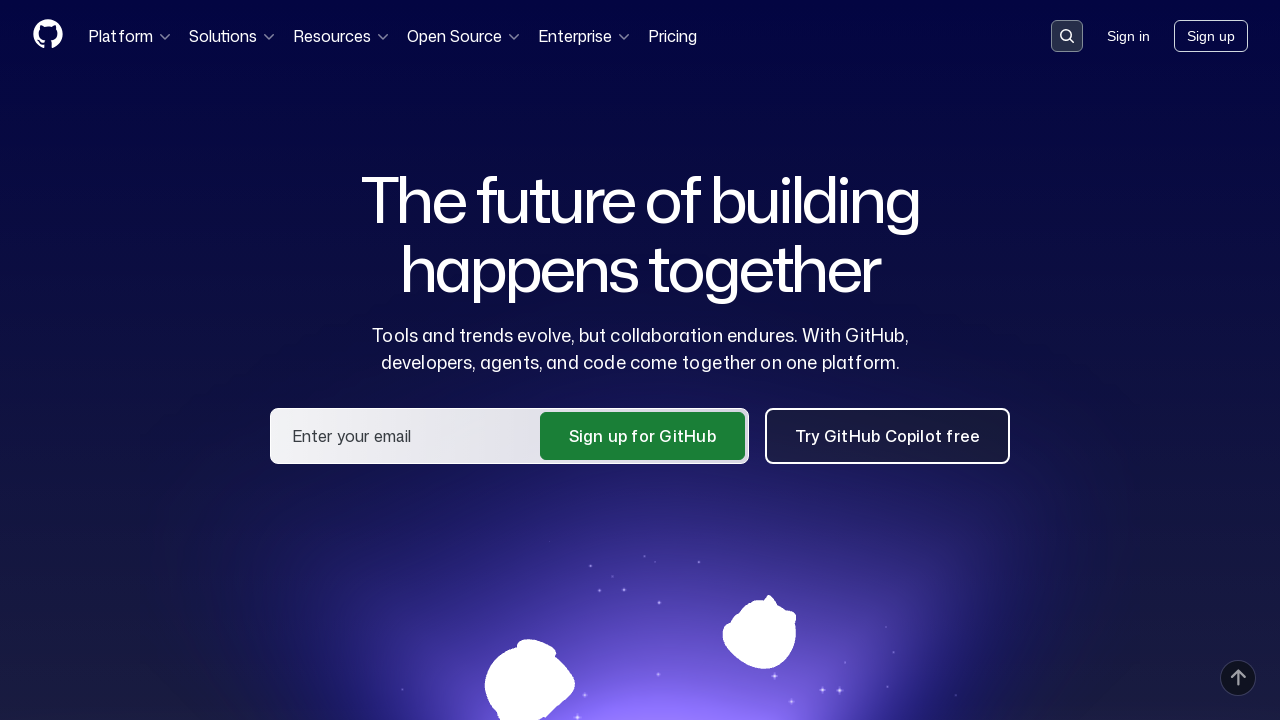

Scrolled down 600 pixels
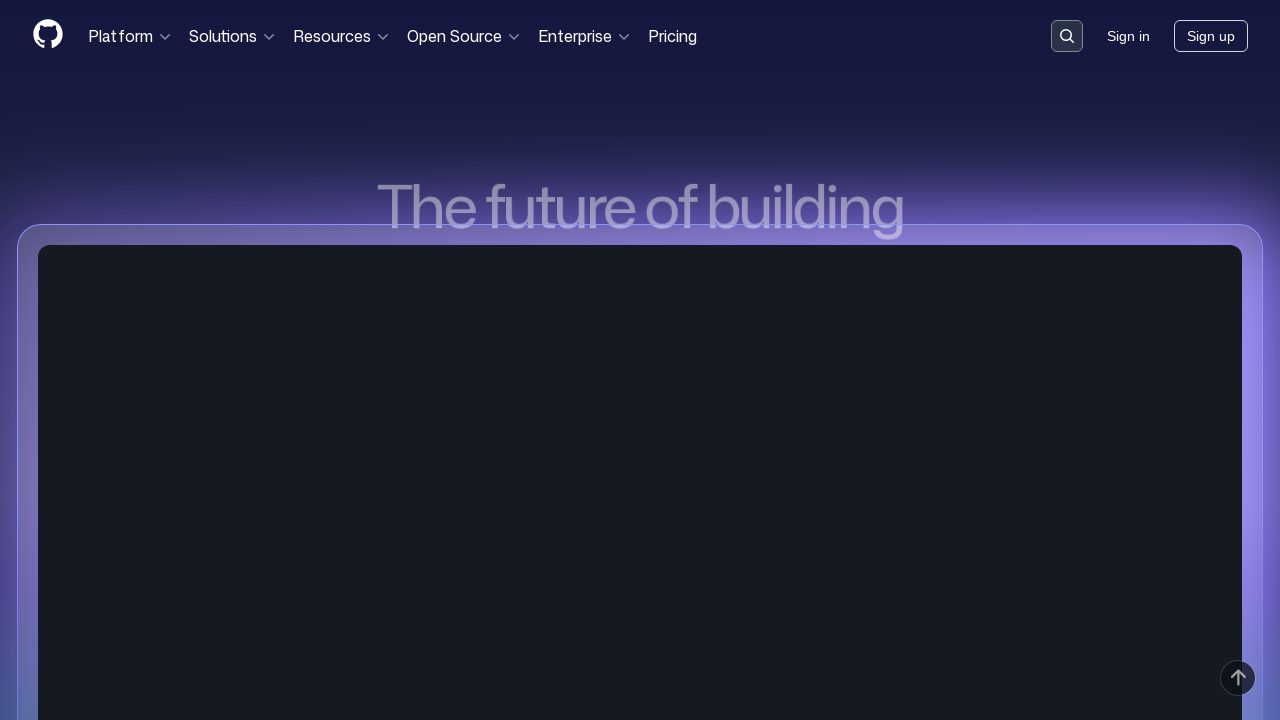

Waited 5 seconds
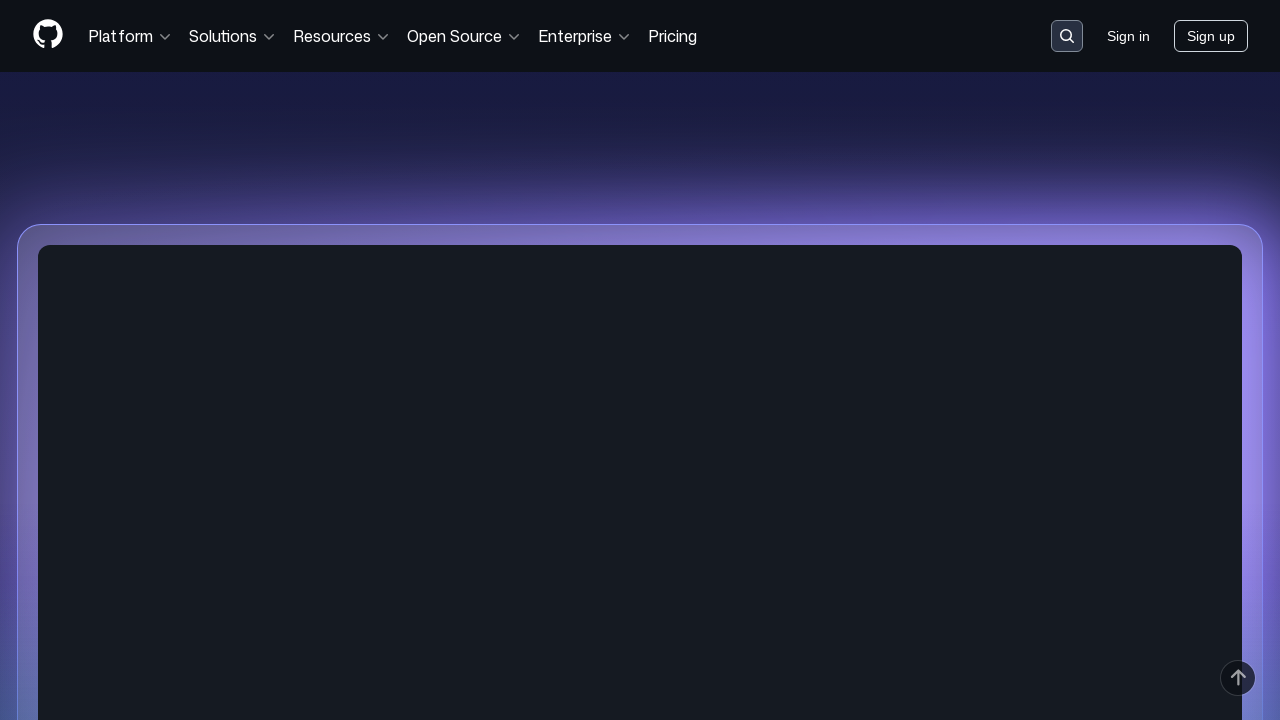

Scrolled down another 600 pixels
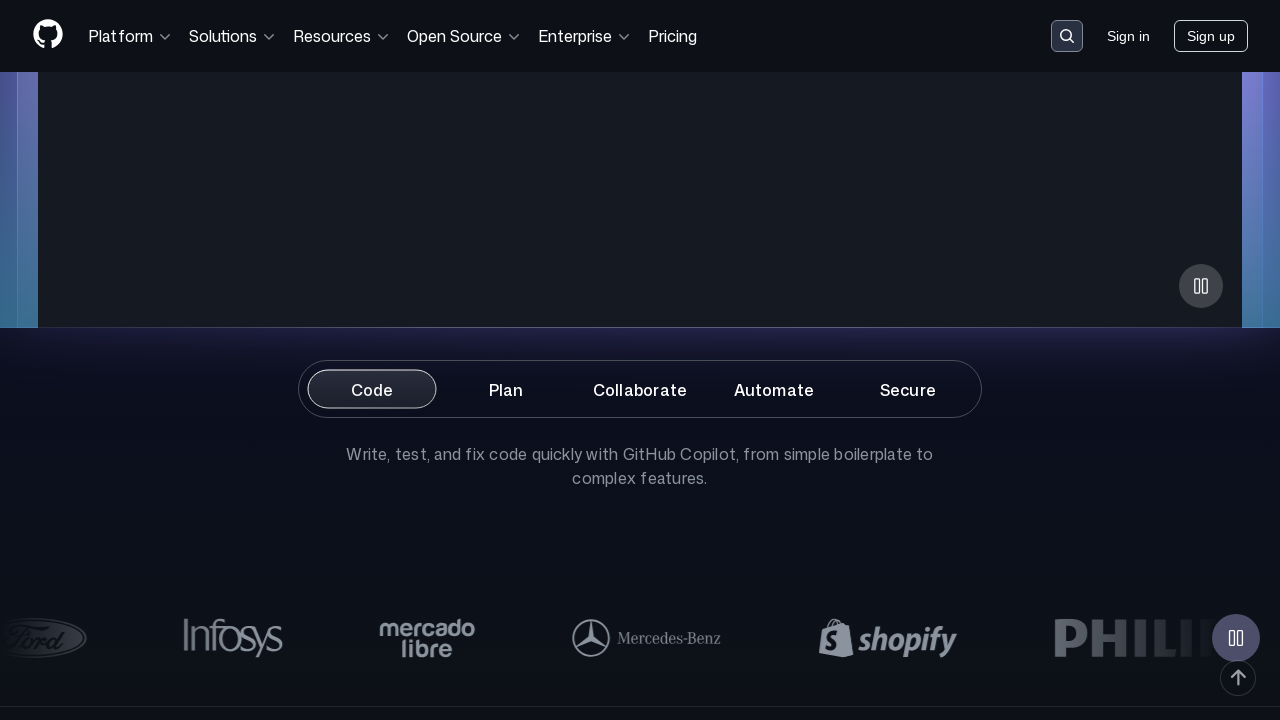

Clicked on Enterprise link at (585, 36) on text='Enterprise'
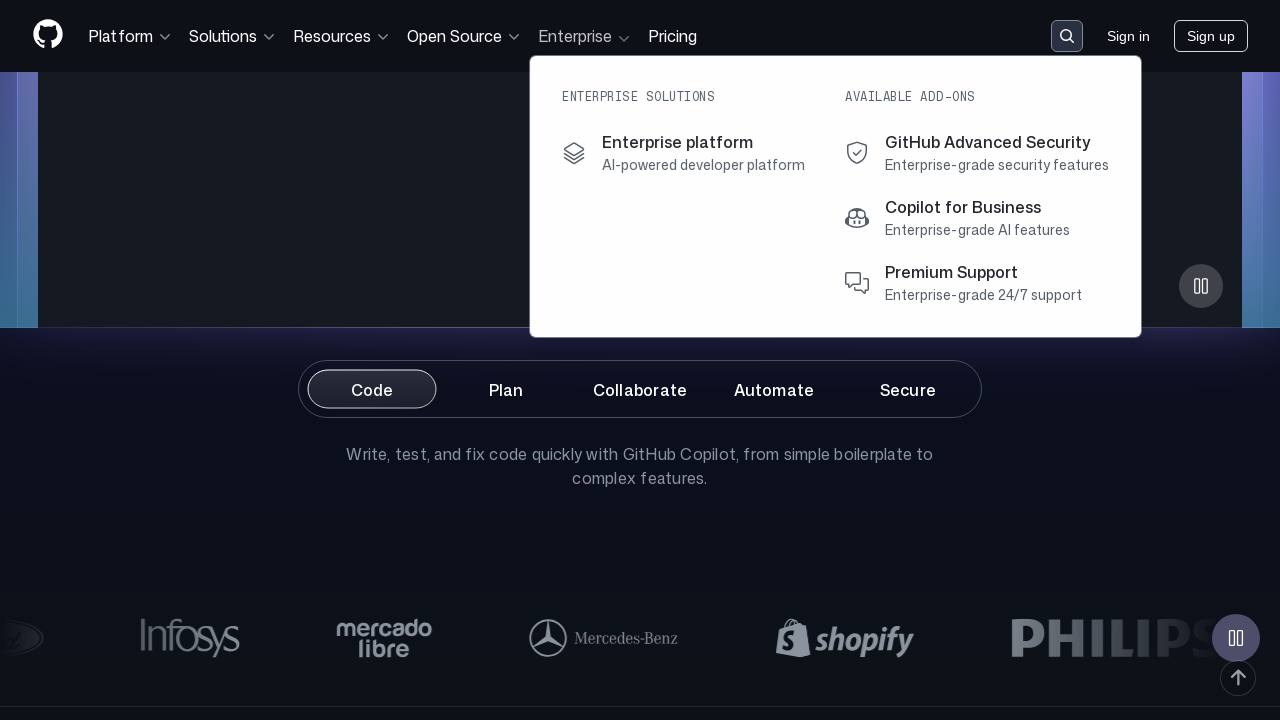

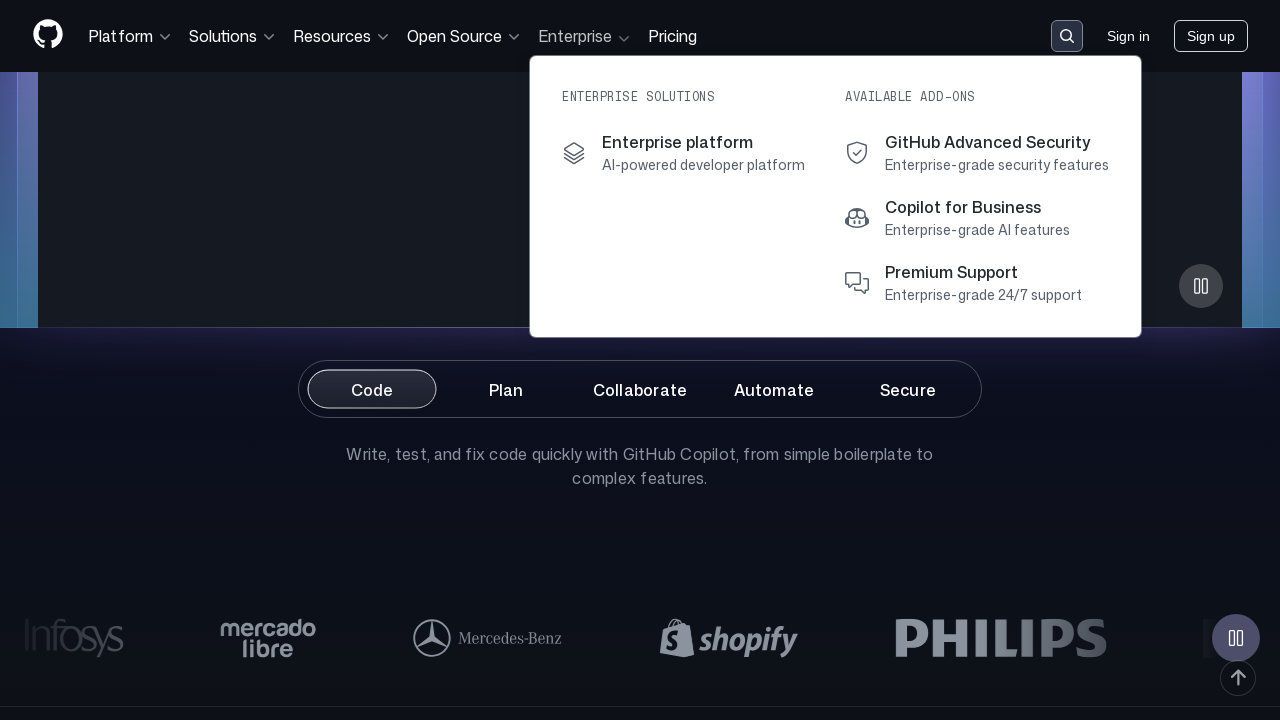